Tests the FAQ accordion section on the Yandex Scooter homepage by clicking each question and verifying the corresponding answer becomes visible

Starting URL: https://qa-scooter.praktikum-services.ru

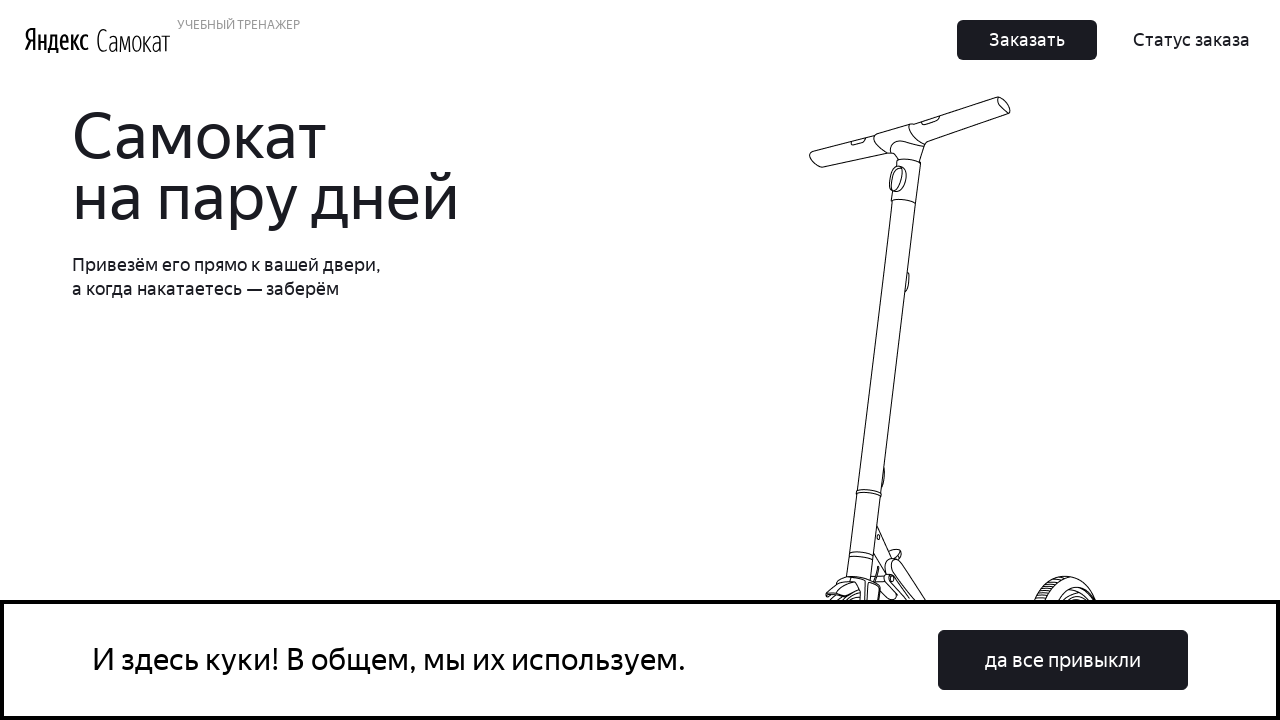

Scrolled to FAQ accordion section
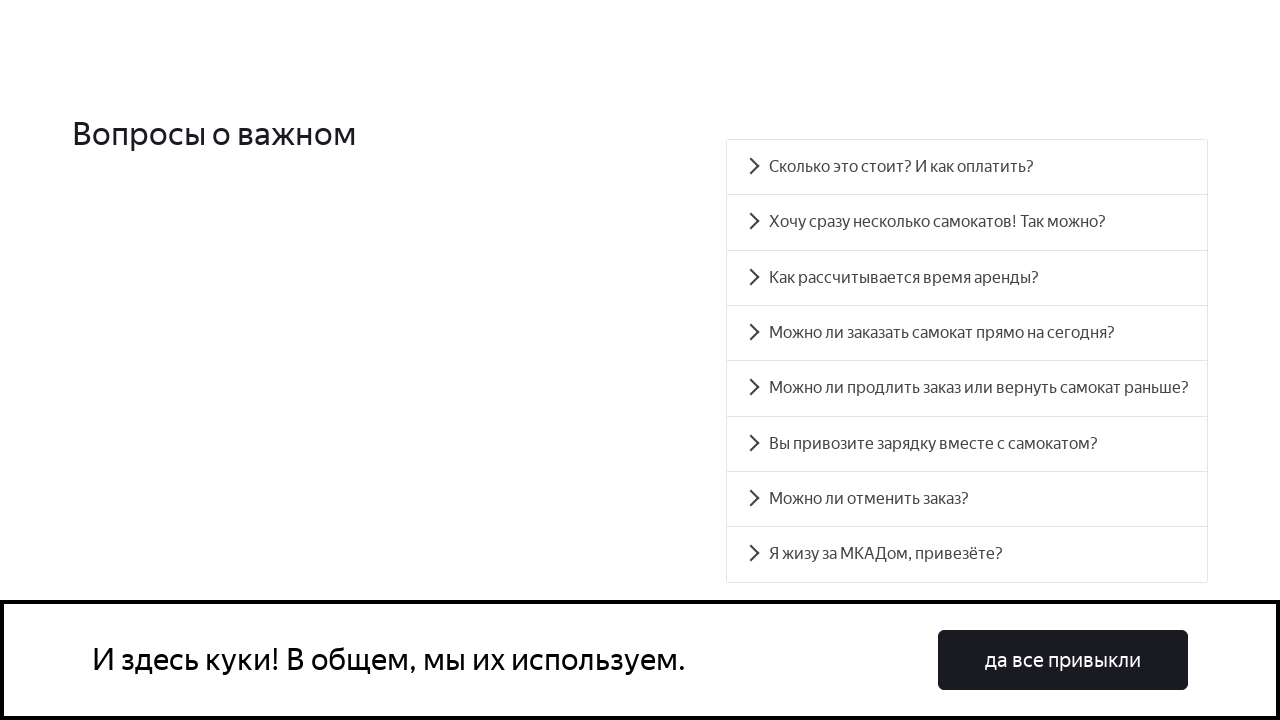

Clicked FAQ question 1 at (967, 167) on div.accordion div.accordion__item:nth-child(1) div.accordion__heading
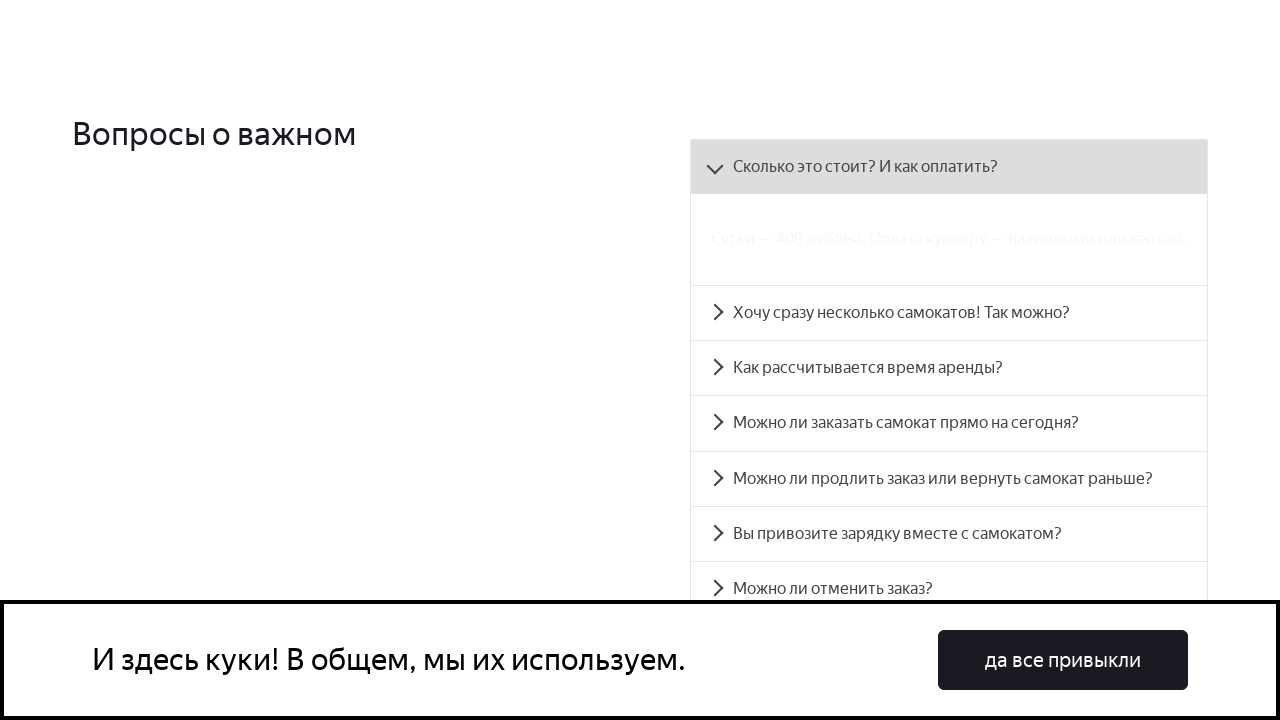

Answer 1 became visible
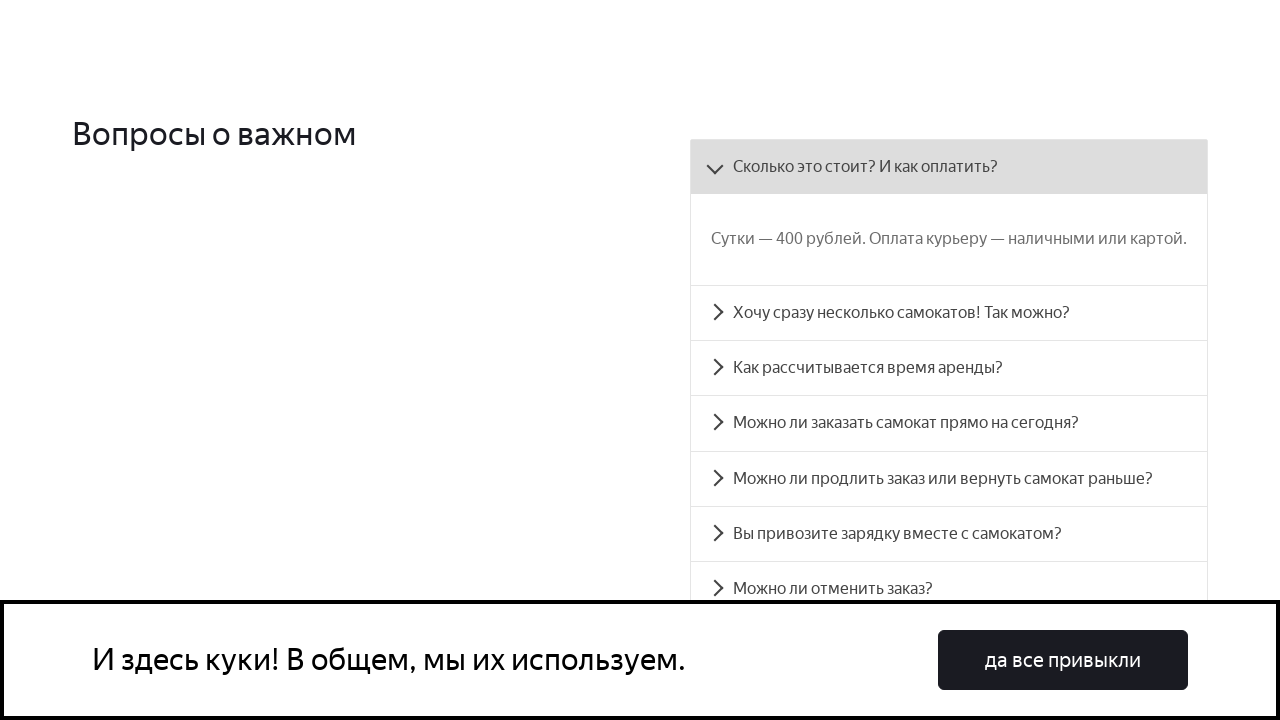

Clicked FAQ question 2 at (949, 313) on div.accordion div.accordion__item:nth-child(2) div.accordion__heading
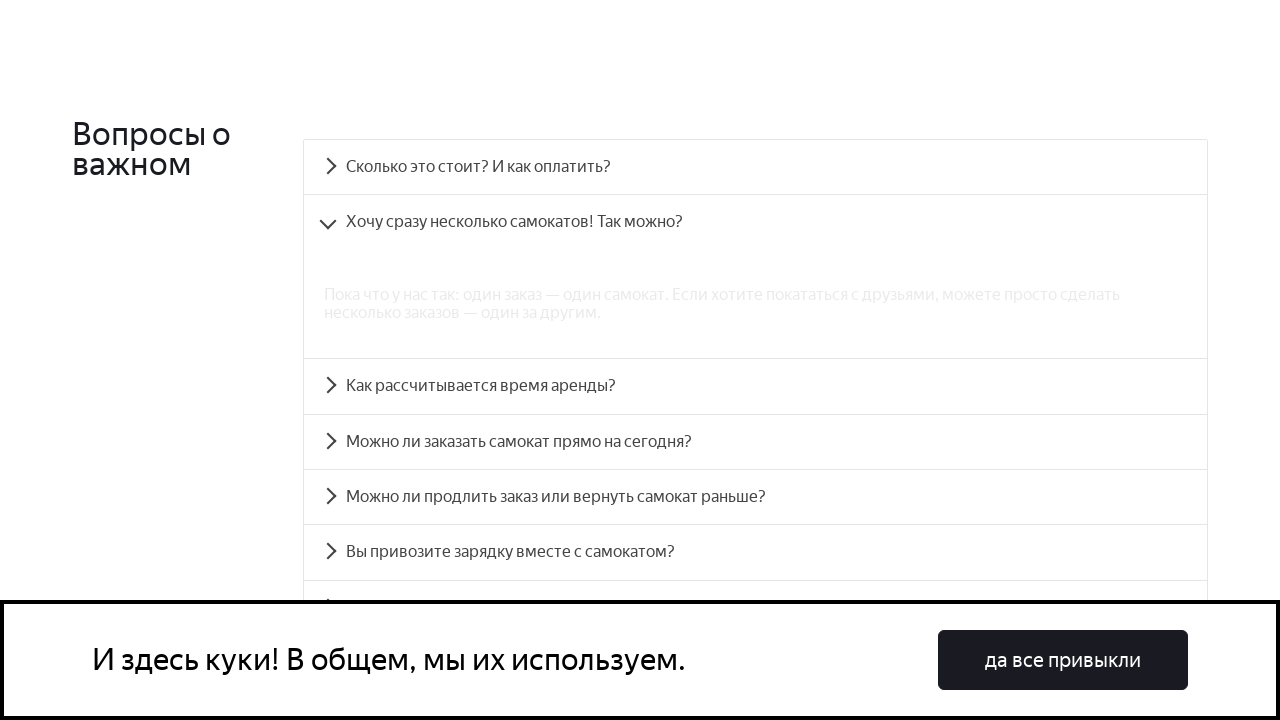

Answer 2 became visible
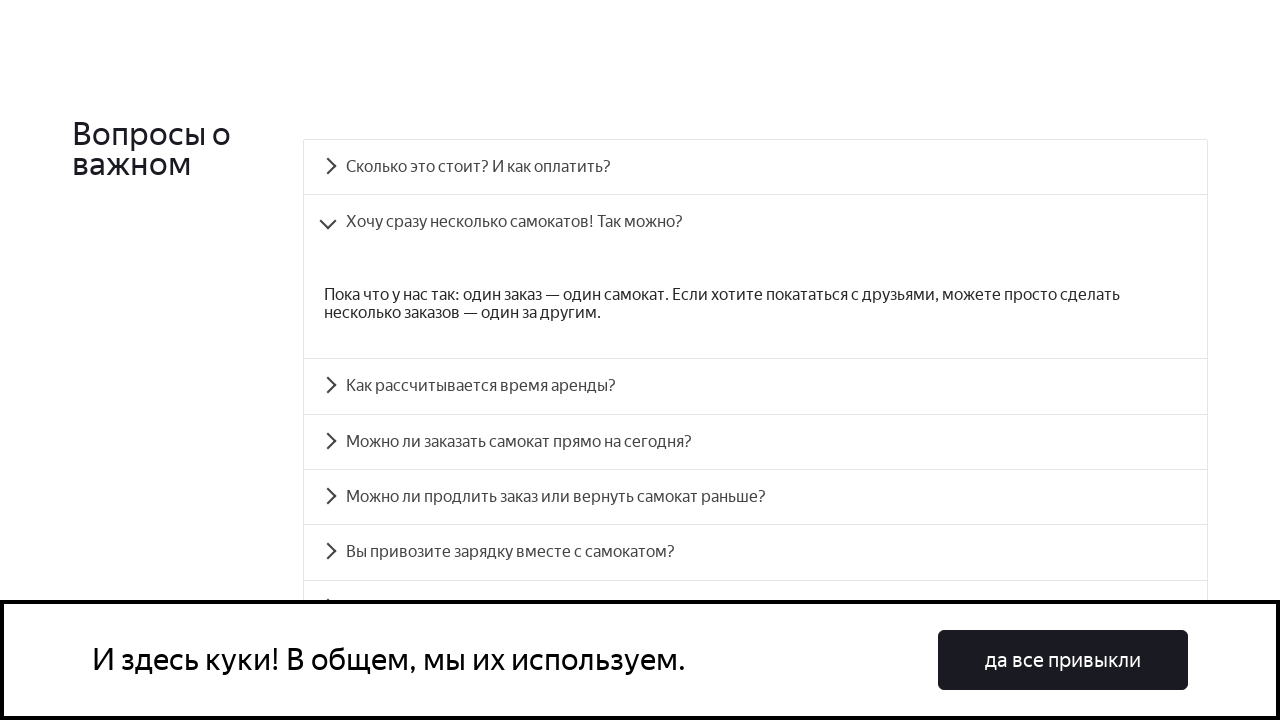

Clicked FAQ question 3 at (755, 386) on div.accordion div.accordion__item:nth-child(3) div.accordion__heading
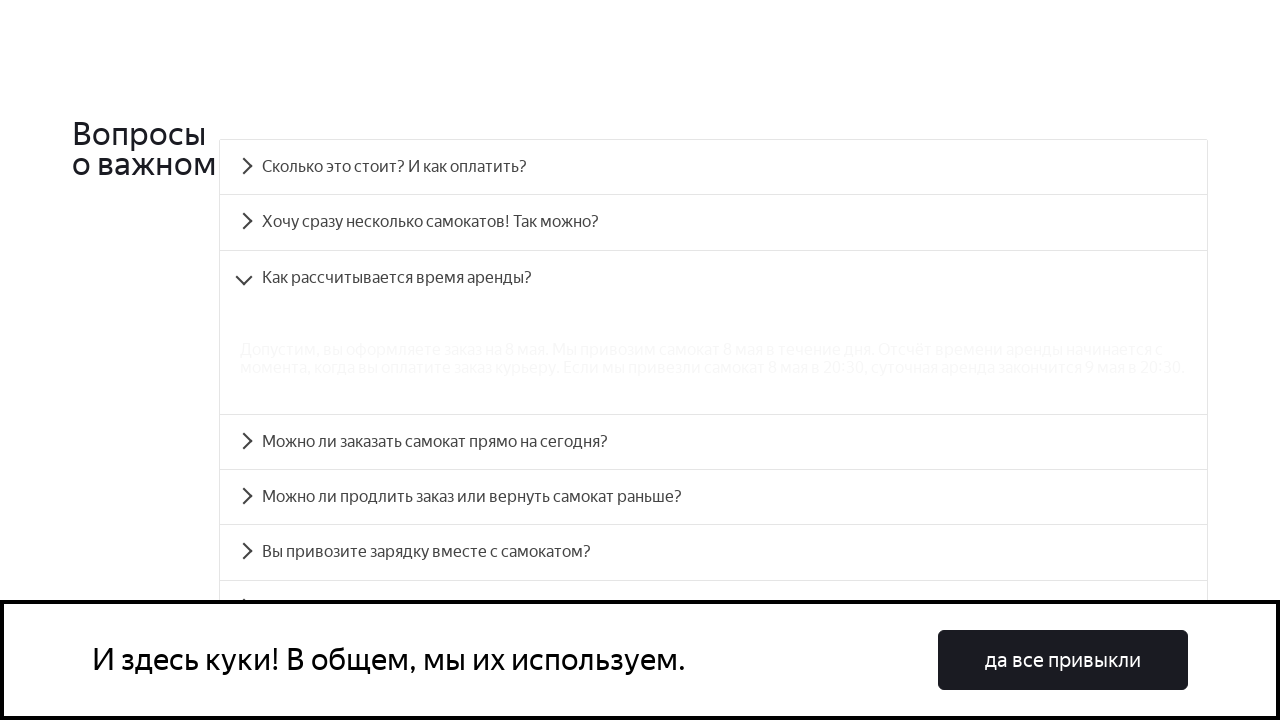

Answer 3 became visible
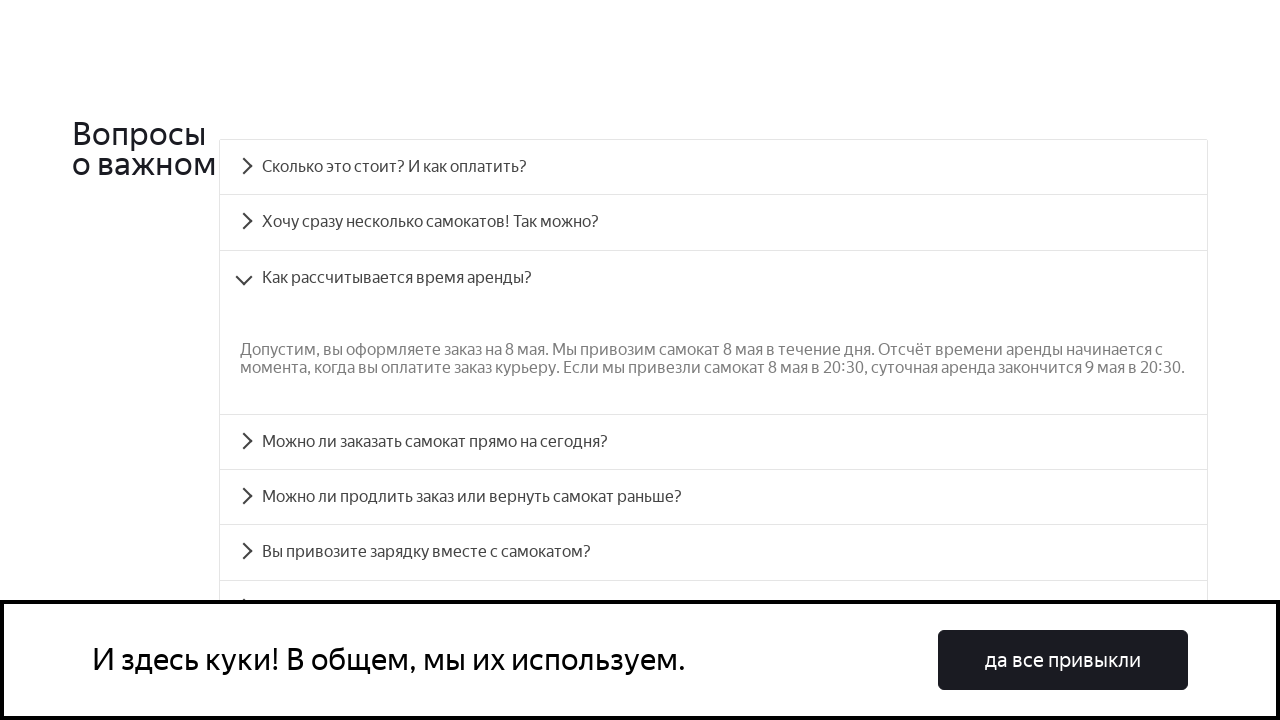

Clicked FAQ question 4 at (714, 442) on div.accordion div.accordion__item:nth-child(4) div.accordion__heading
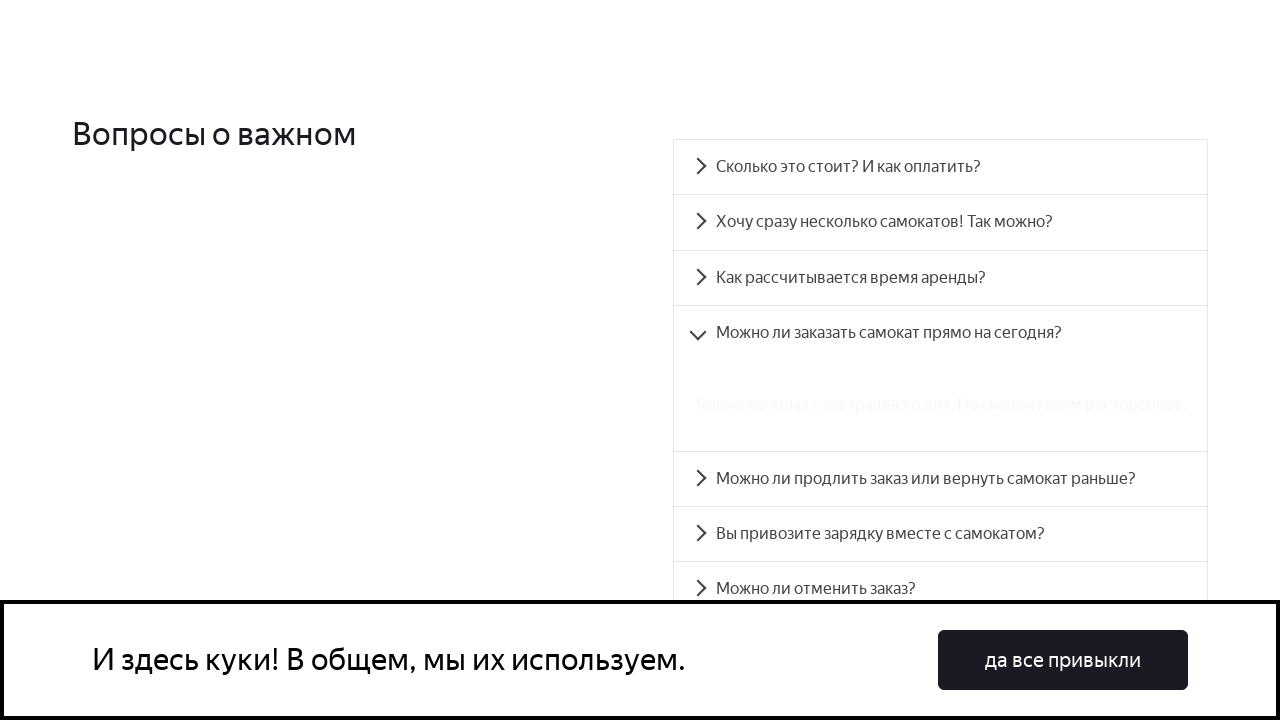

Answer 4 became visible
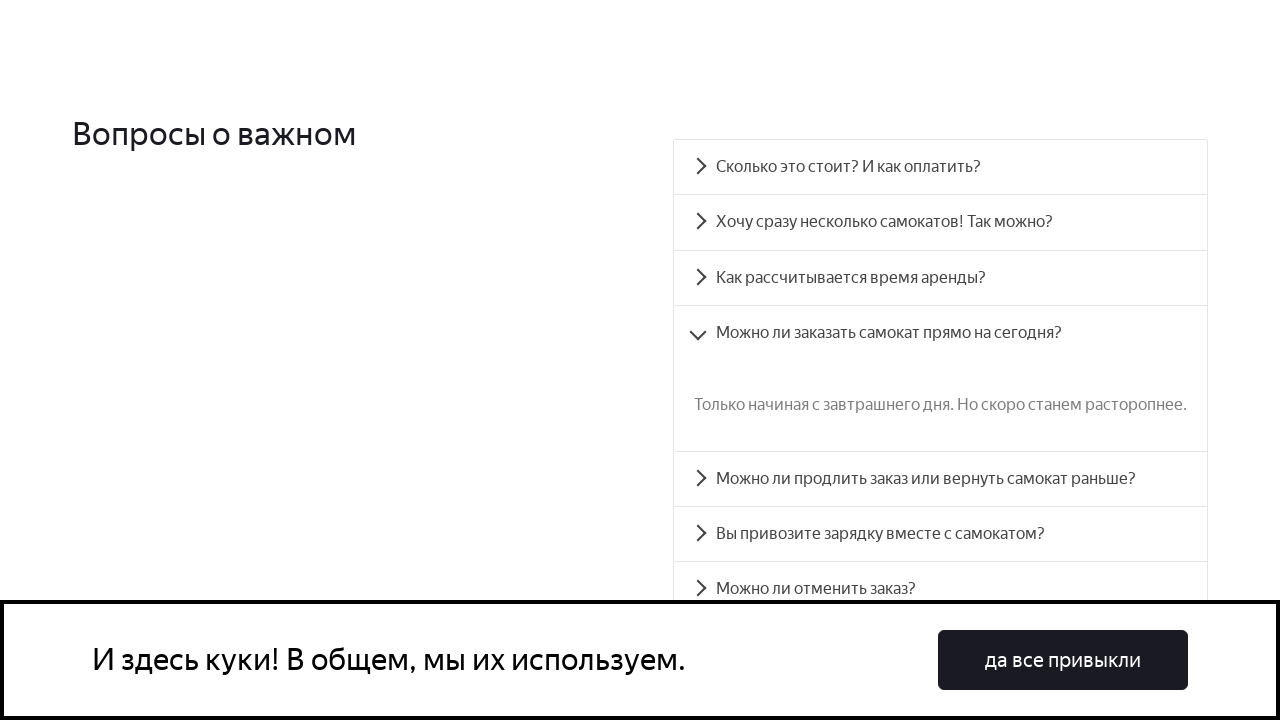

Clicked FAQ question 5 at (940, 479) on div.accordion div.accordion__item:nth-child(5) div.accordion__heading
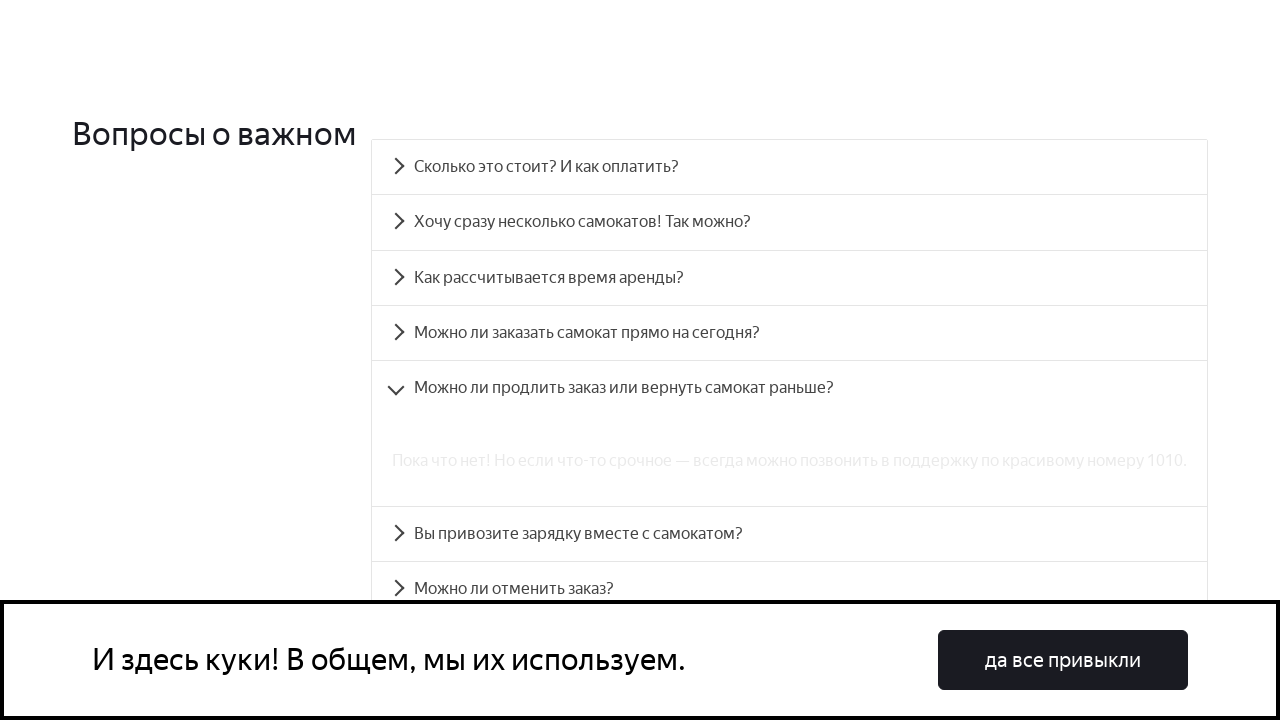

Answer 5 became visible
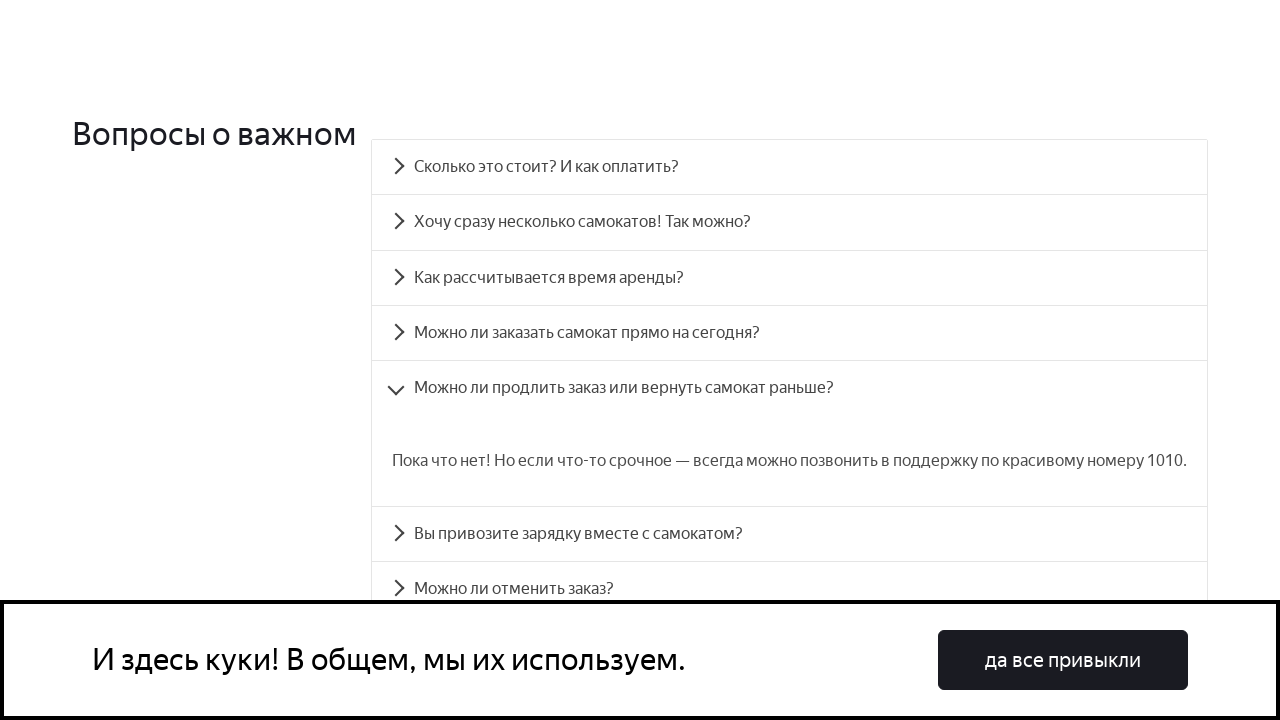

Clicked FAQ question 6 at (790, 534) on div.accordion div.accordion__item:nth-child(6) div.accordion__heading
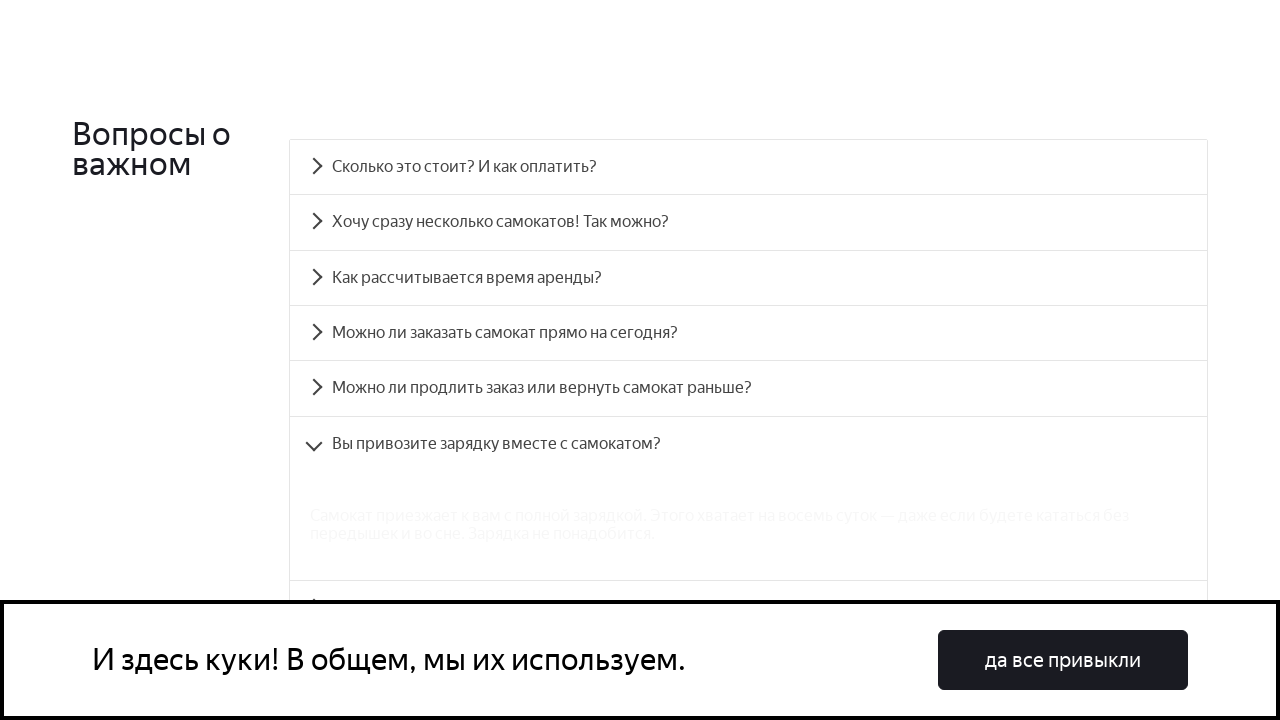

Answer 6 became visible
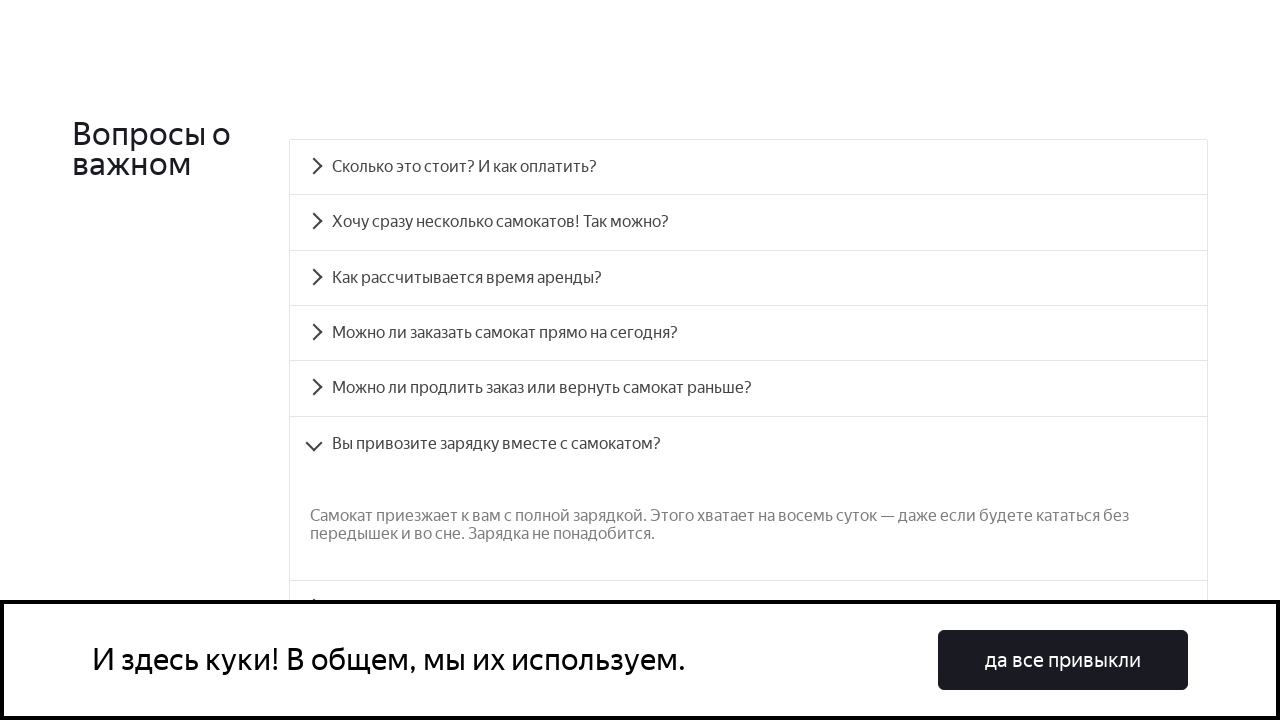

Clicked FAQ question 7 at (748, 436) on div.accordion div.accordion__item:nth-child(7) div.accordion__heading
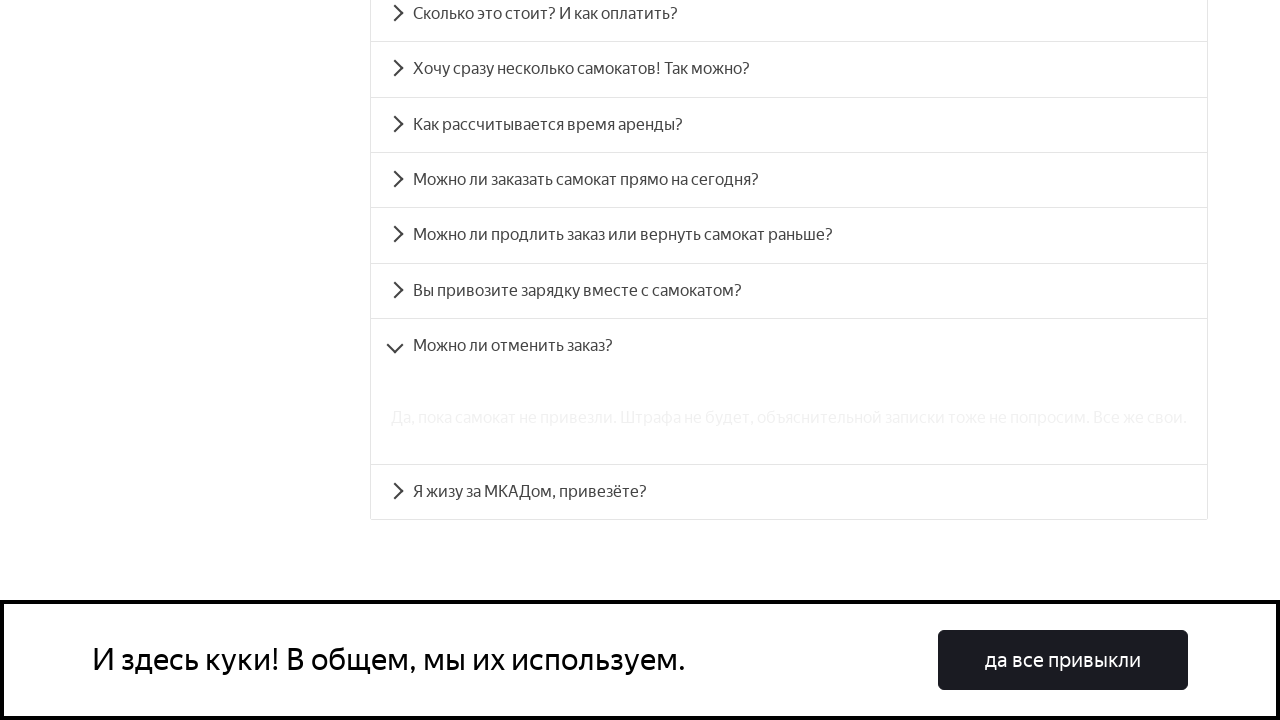

Answer 7 became visible
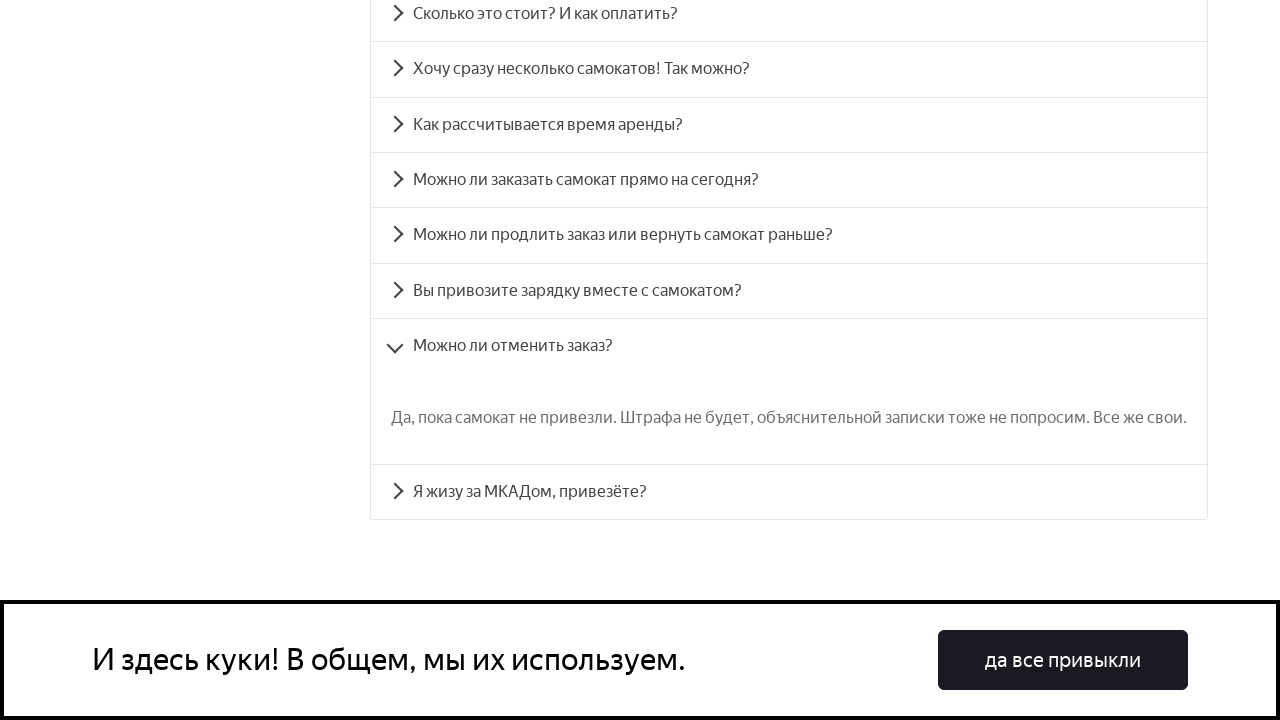

Clicked FAQ question 8 at (789, 492) on div.accordion div.accordion__item:nth-child(8) div.accordion__heading
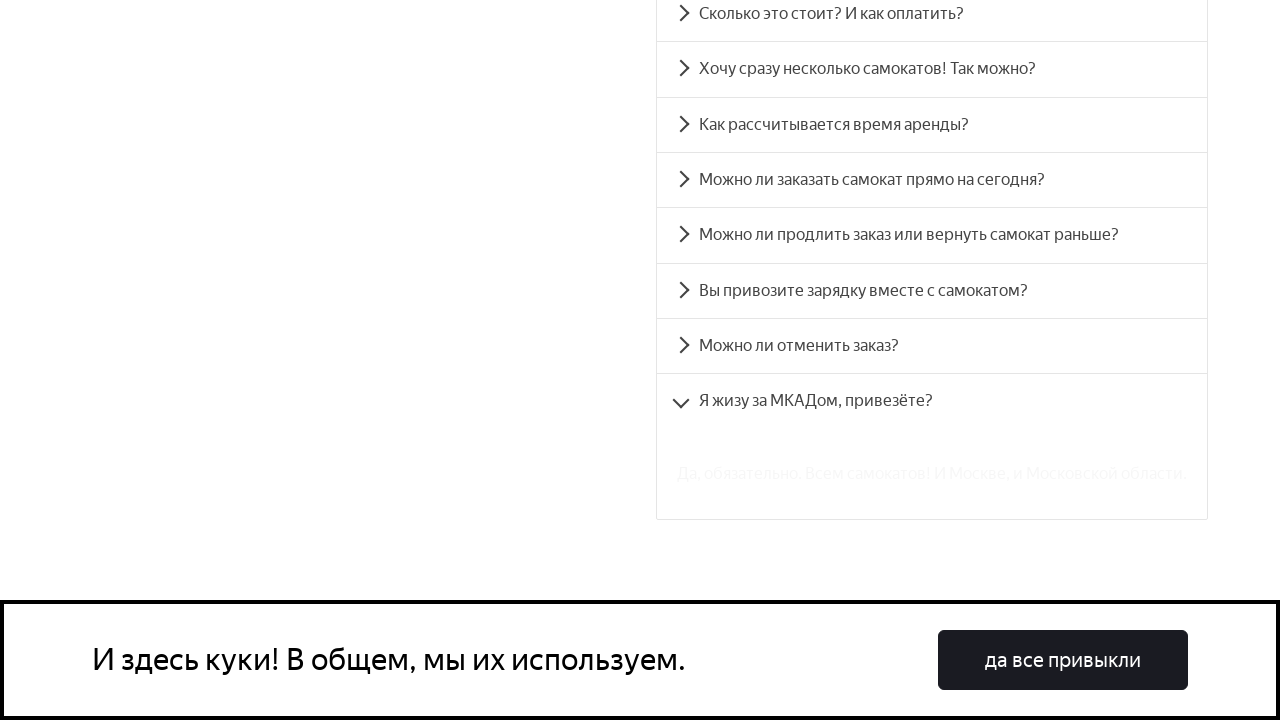

Answer 8 became visible
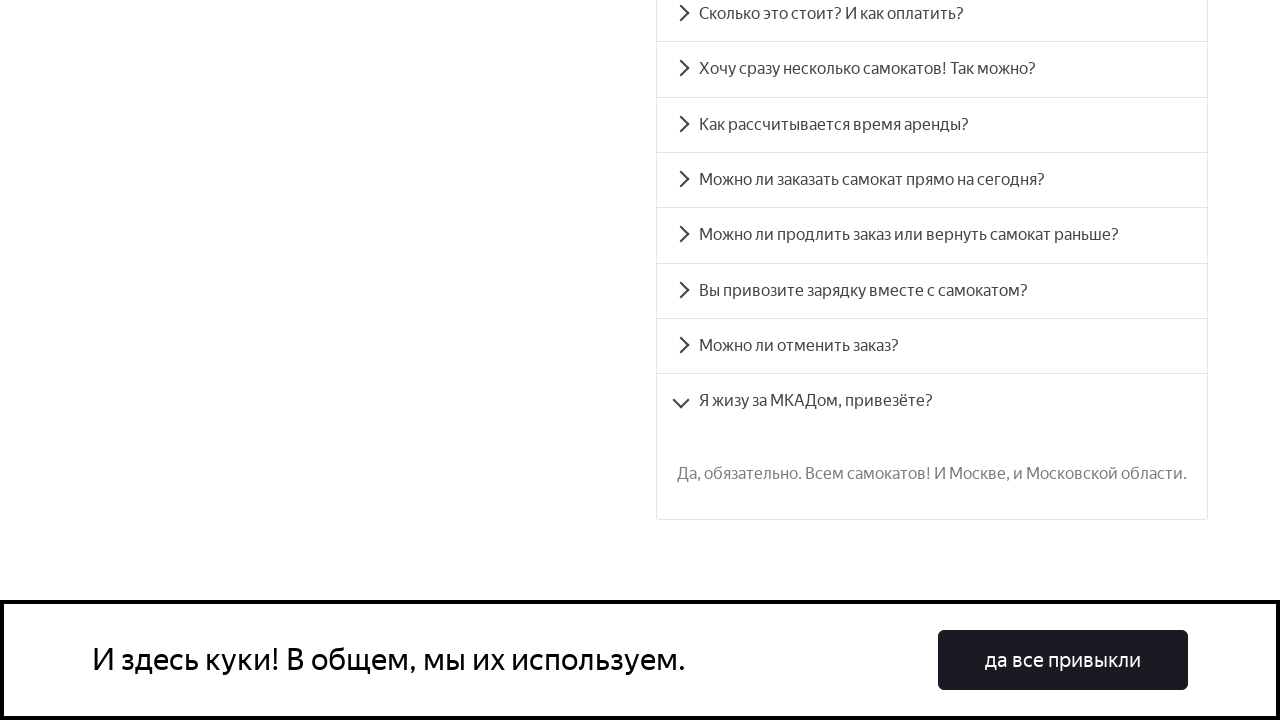

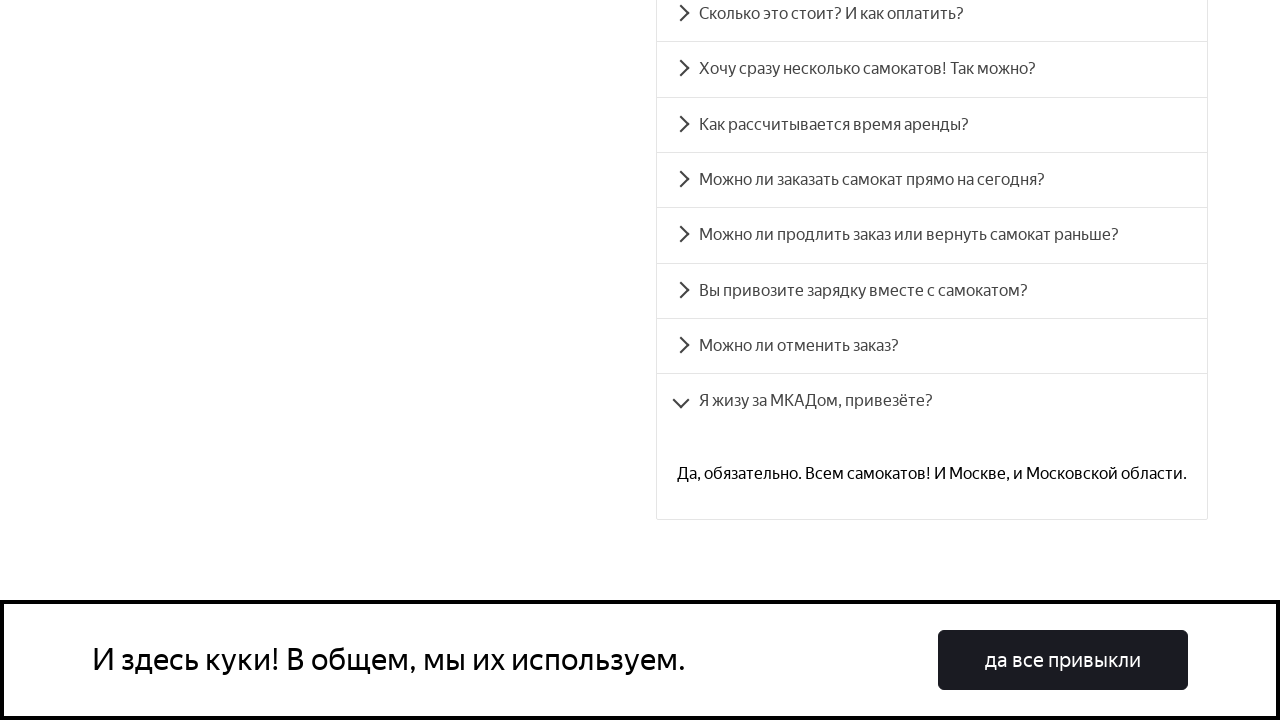